Tests various form interactions on a web form page including text input, password field, textarea, dropdown selection, checkbox toggle, radio button selection, and link navigation.

Starting URL: https://bonigarcia.dev/selenium-webdriver-java/web-form.html

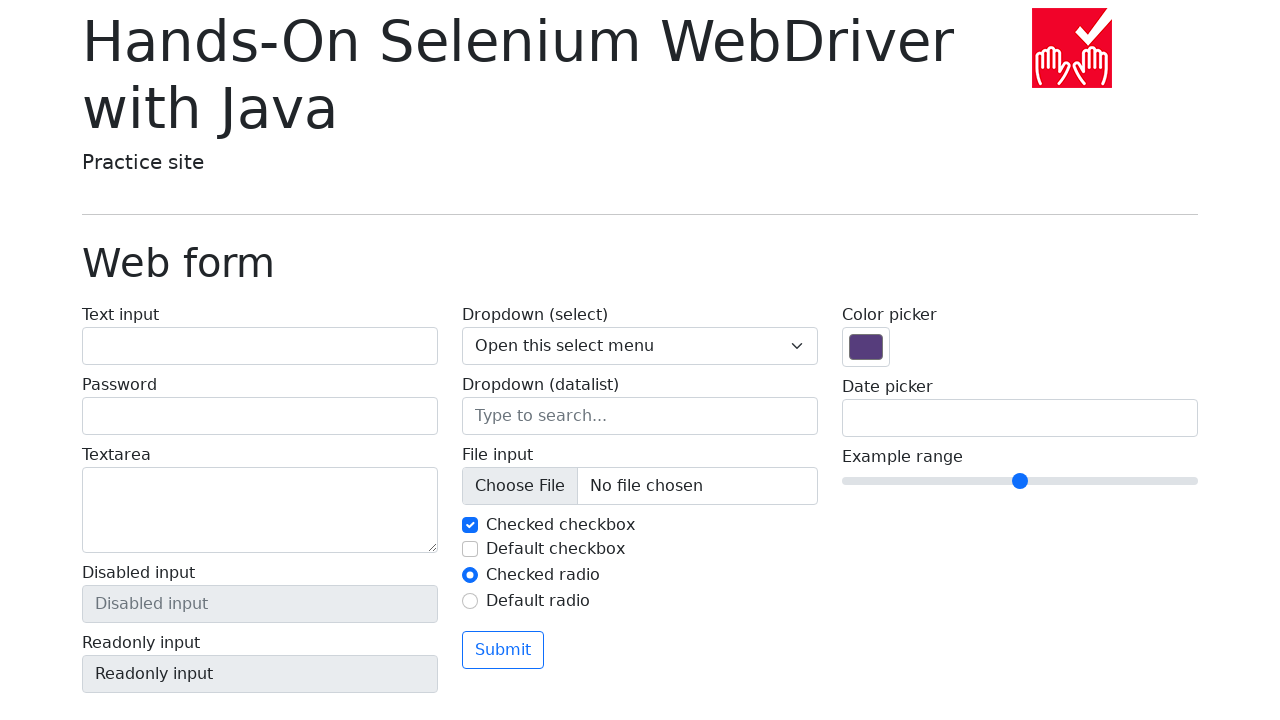

Filled text input field with 'inputTextForm' on #my-text-id
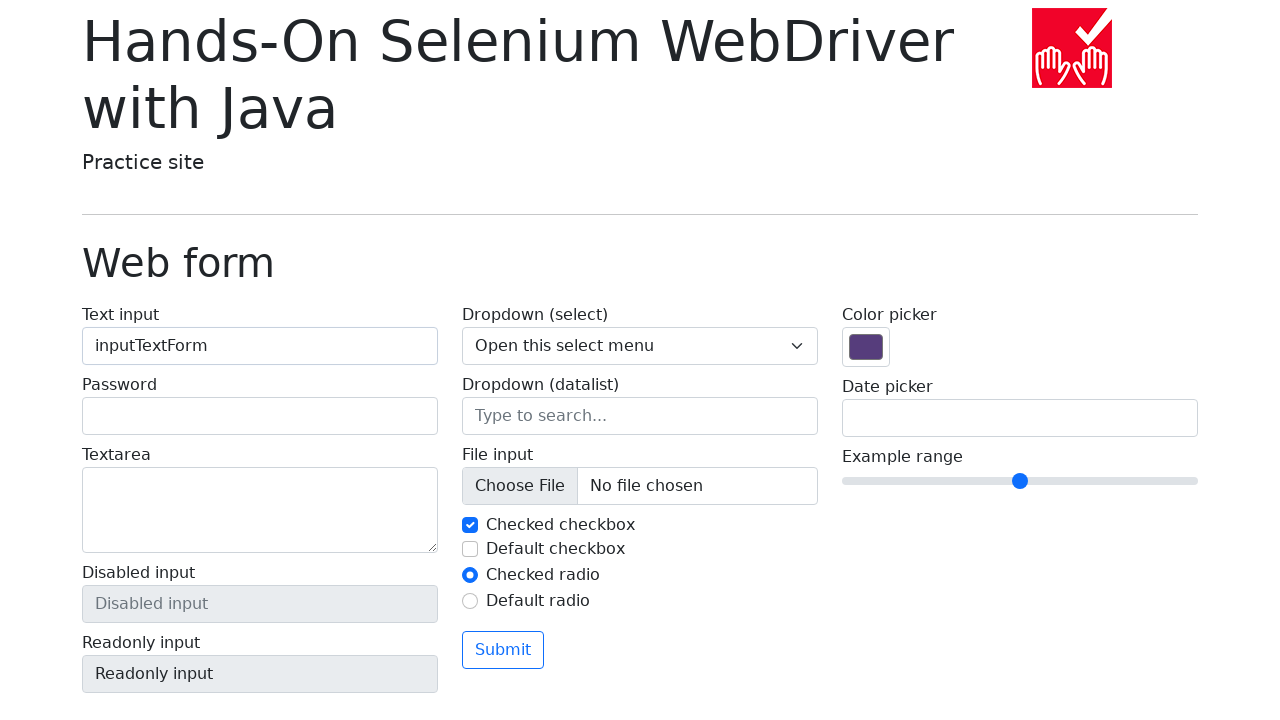

Filled password field with 'passwordForm' on input[name='my-password']
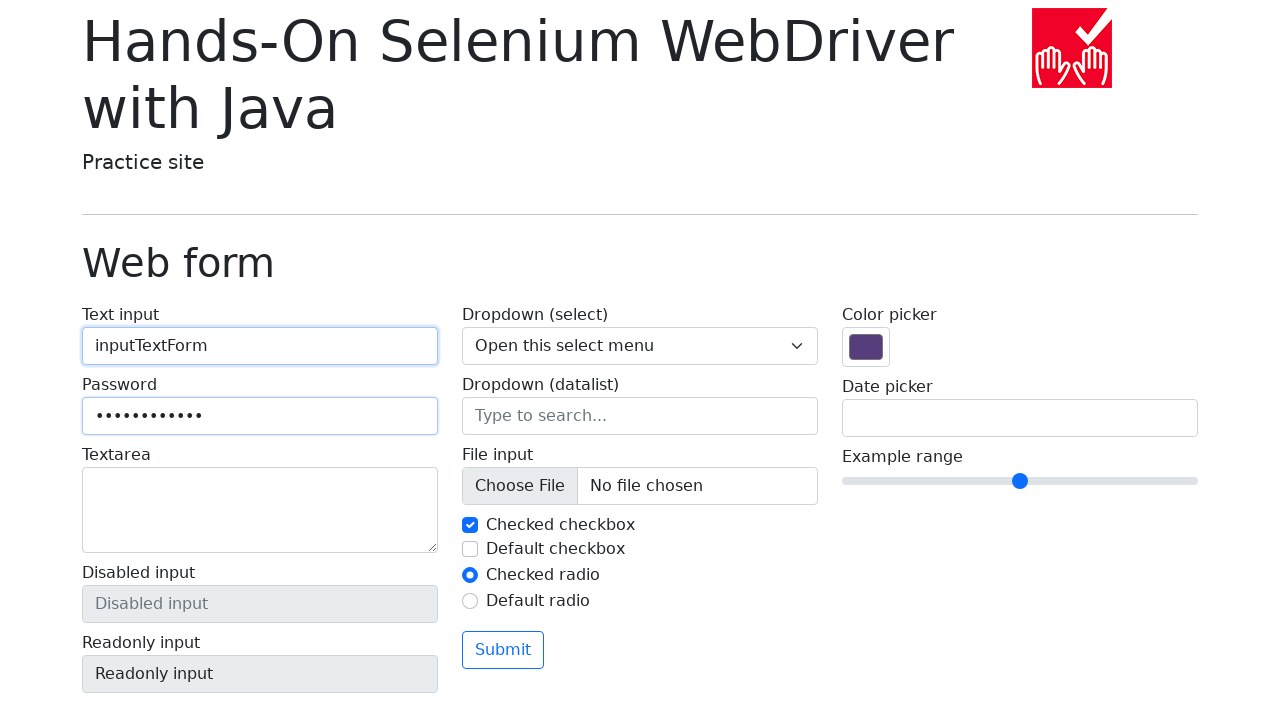

Filled textarea with 'my-textarea' on textarea[name='my-textarea']
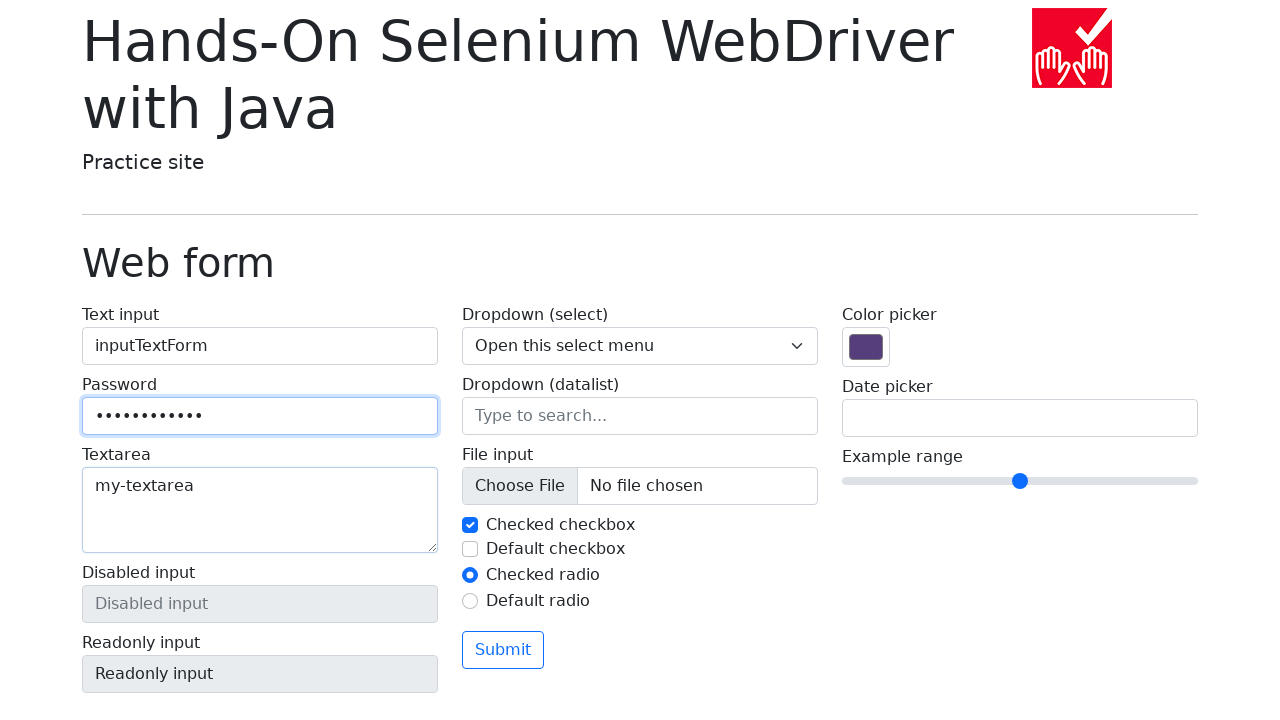

Selected 'Two' from dropdown menu on .form-select
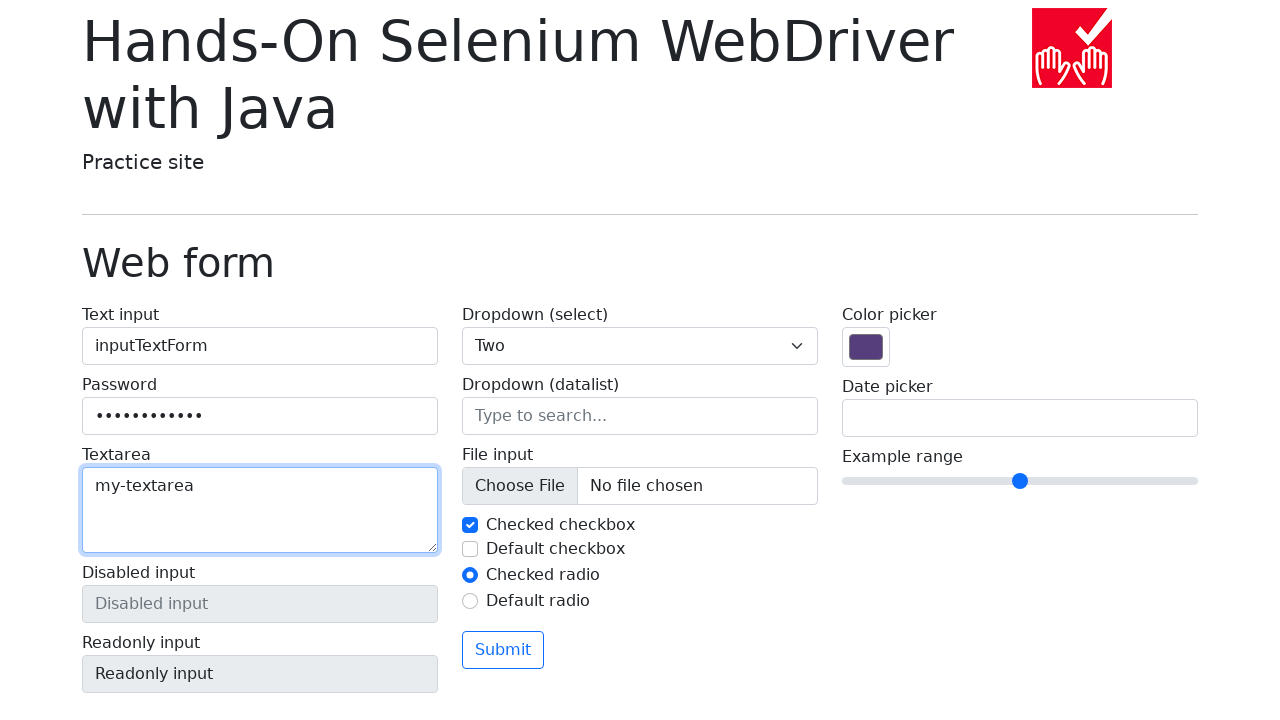

Unchecked the checkbox at (470, 525) on input[type='checkbox'][name='my-check']
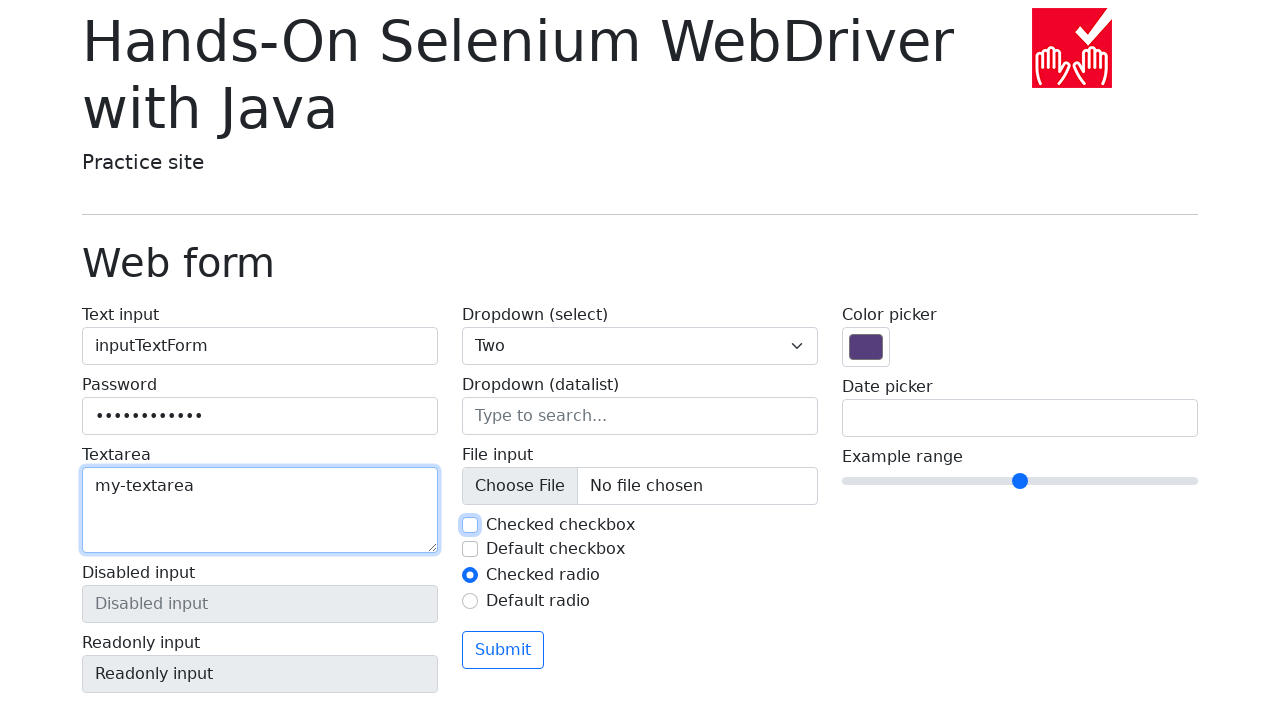

Selected the radio button at (470, 575) on input[type='radio'][name='my-radio']
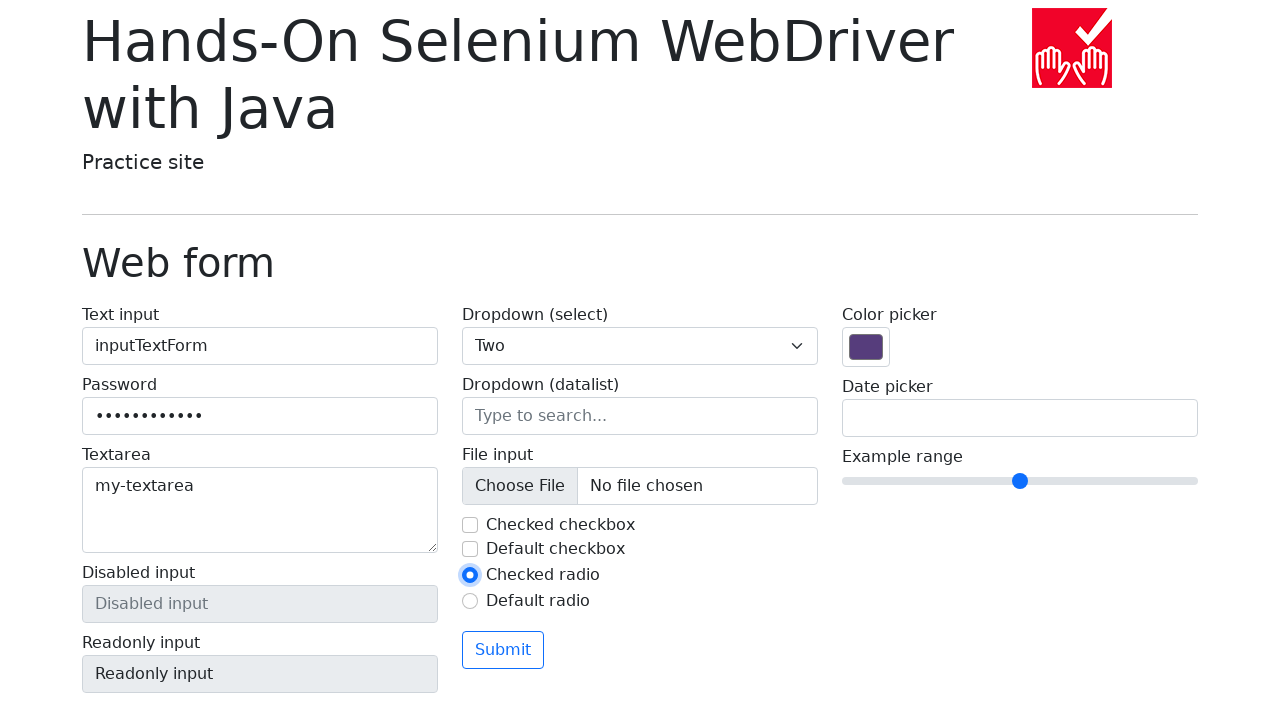

Clicked 'Return to index' link at (143, 711) on text=Return to index
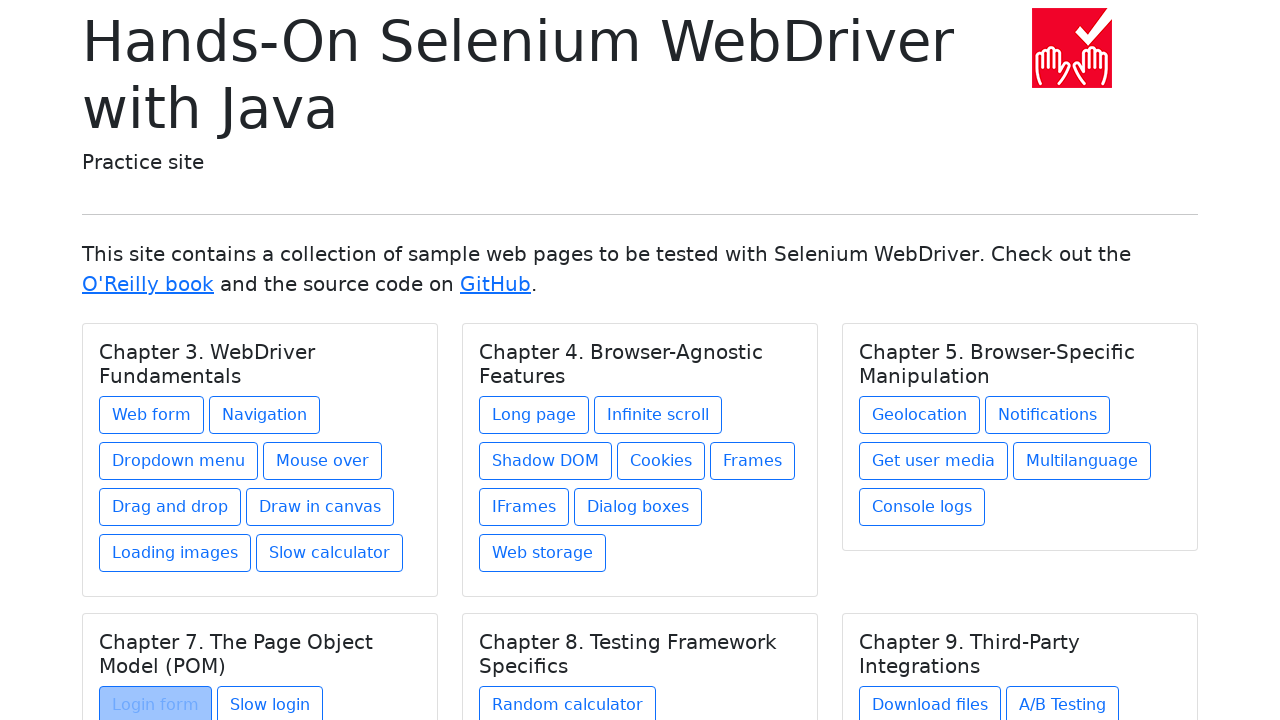

Navigation to index page completed
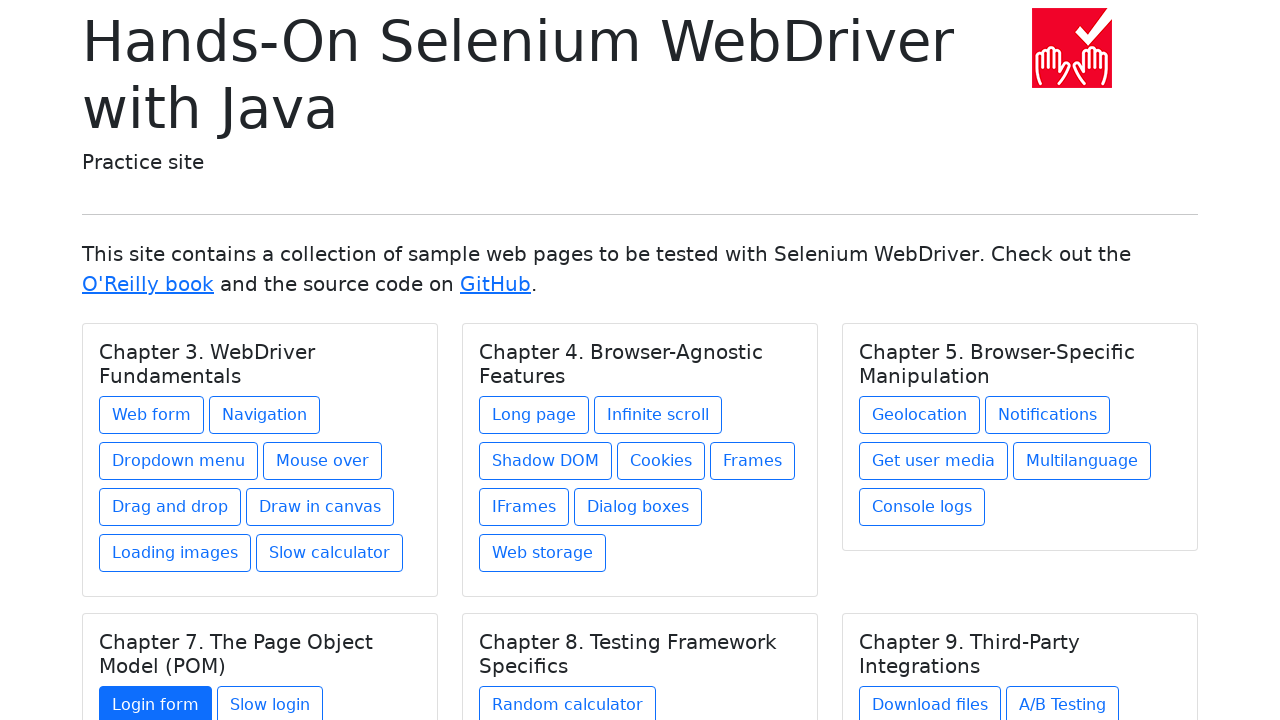

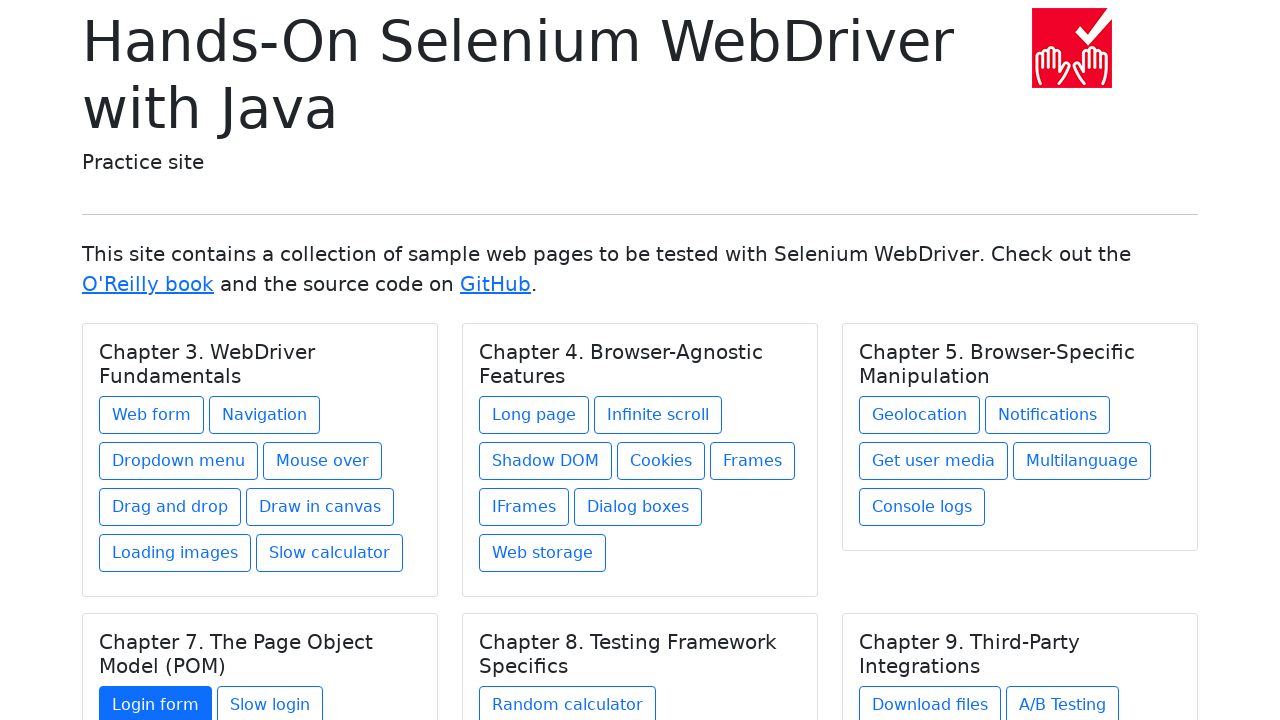